Navigates to HDFC Bank website and verifies that the page title and a link element are accessible

Starting URL: https://www.hdfcbank.com/

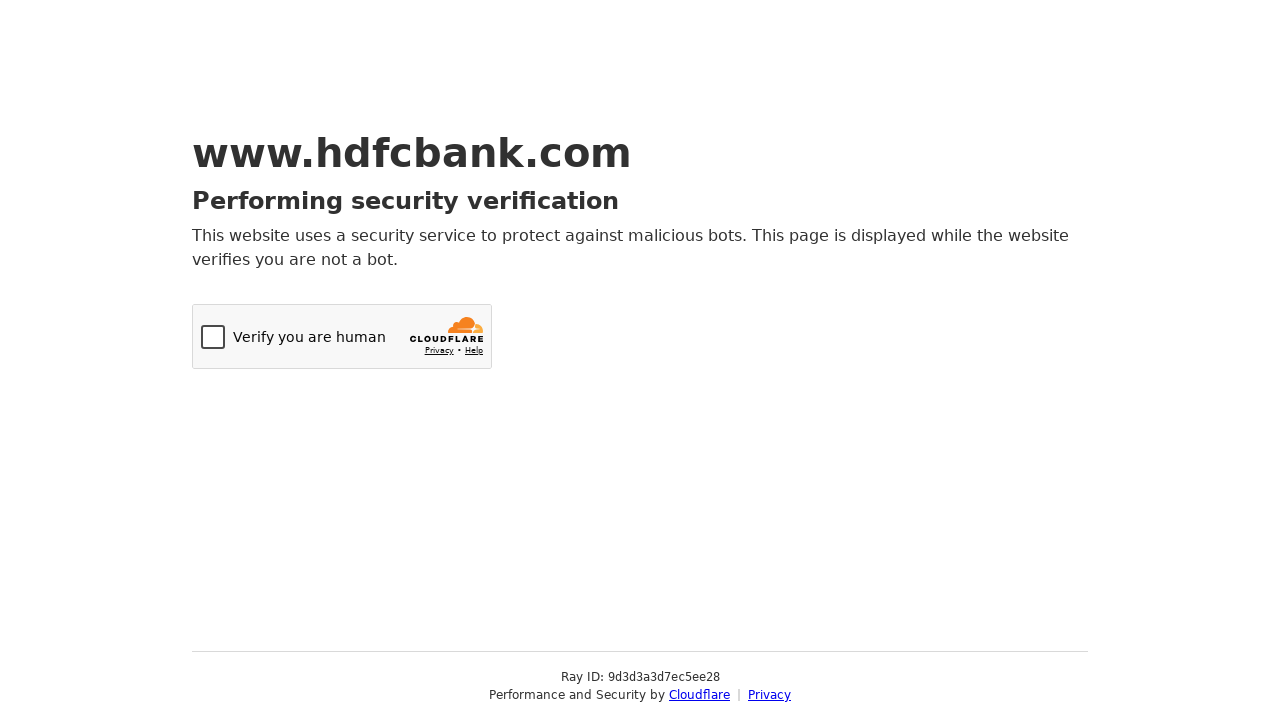

Clicked the 'Click Me' button
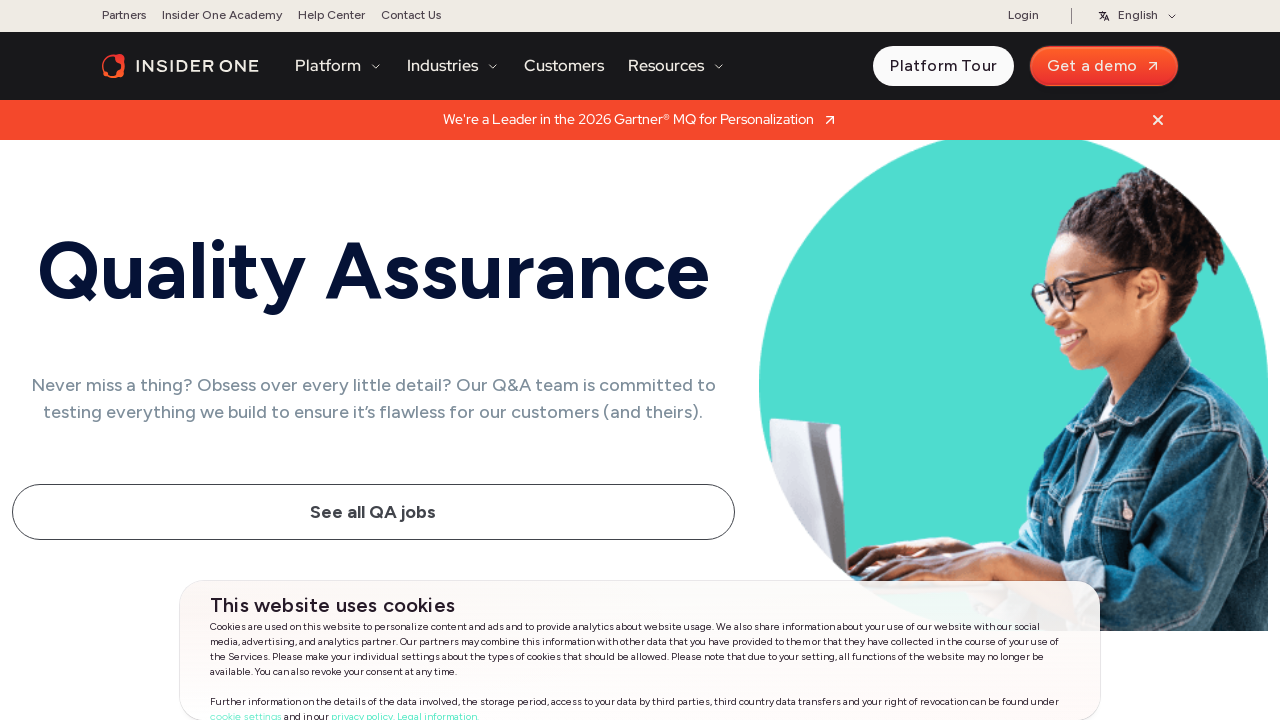

Dynamic click message element appeared
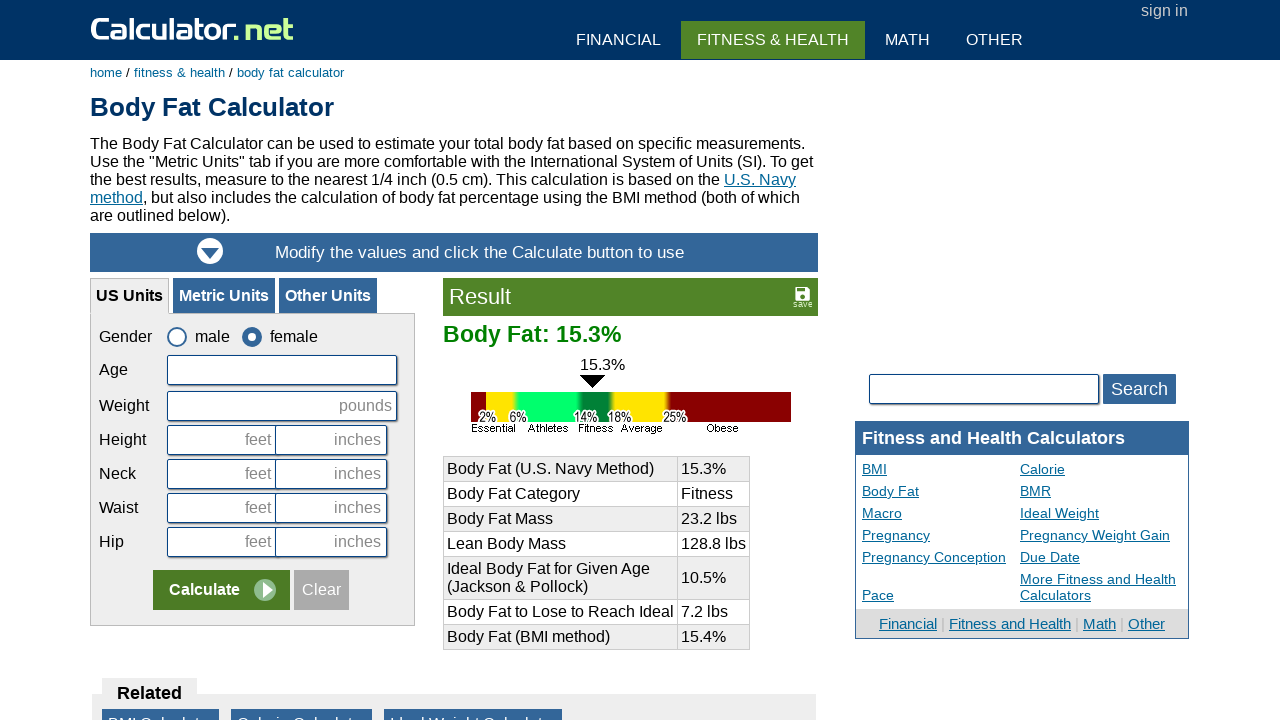

Located the dynamic click message element
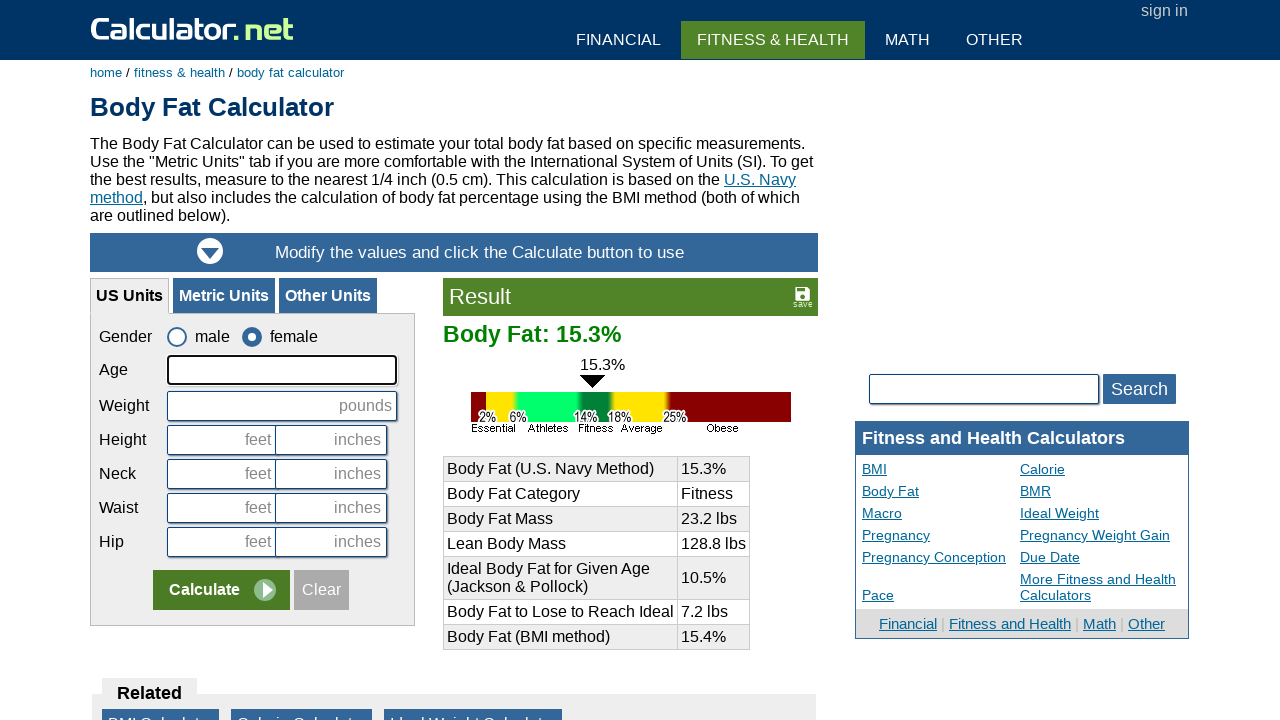

Verified dynamic click message displays 'You have done a dynamic click'
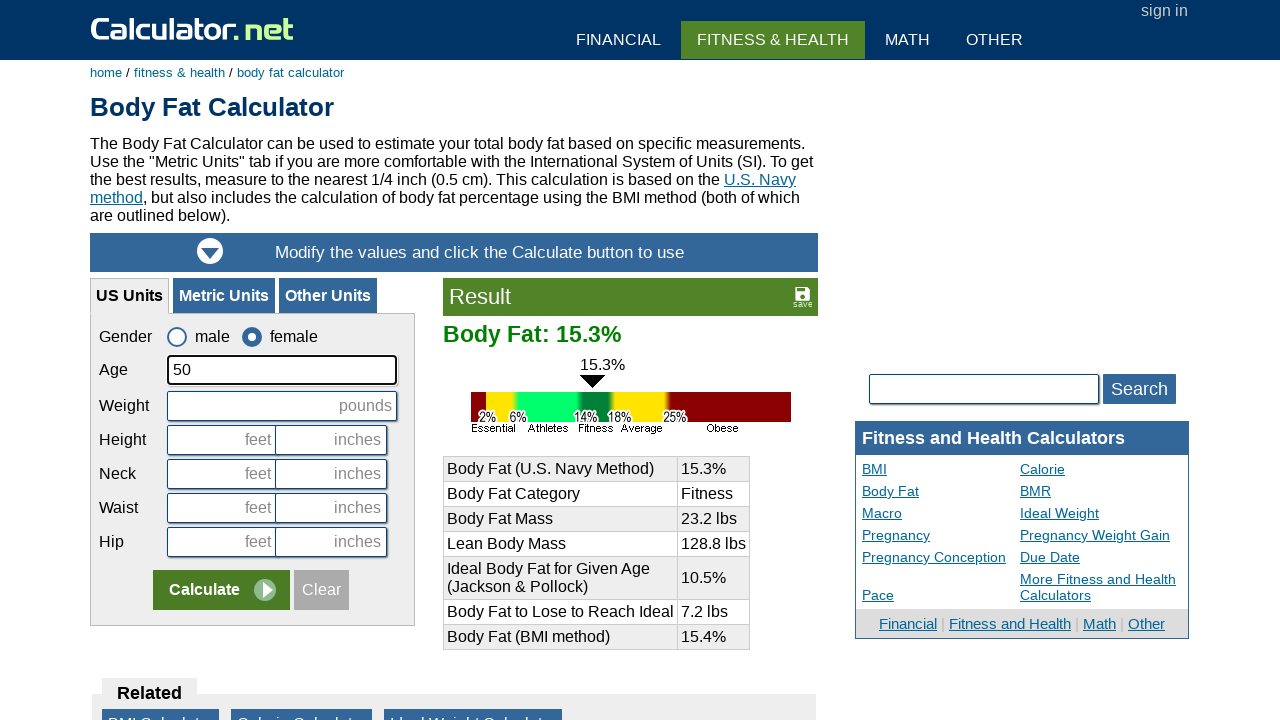

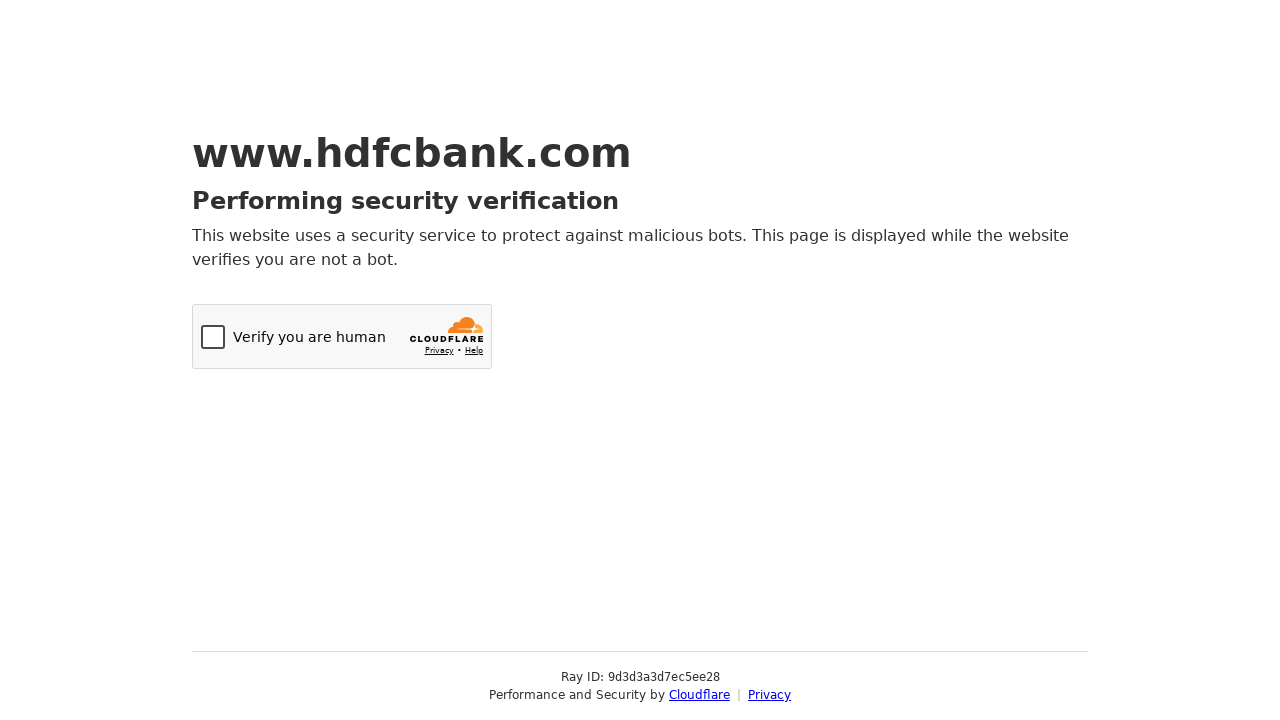